Verifies that the authorization form page loads correctly by taking a screenshot

Starting URL: https://b2c.passport.rt.ru

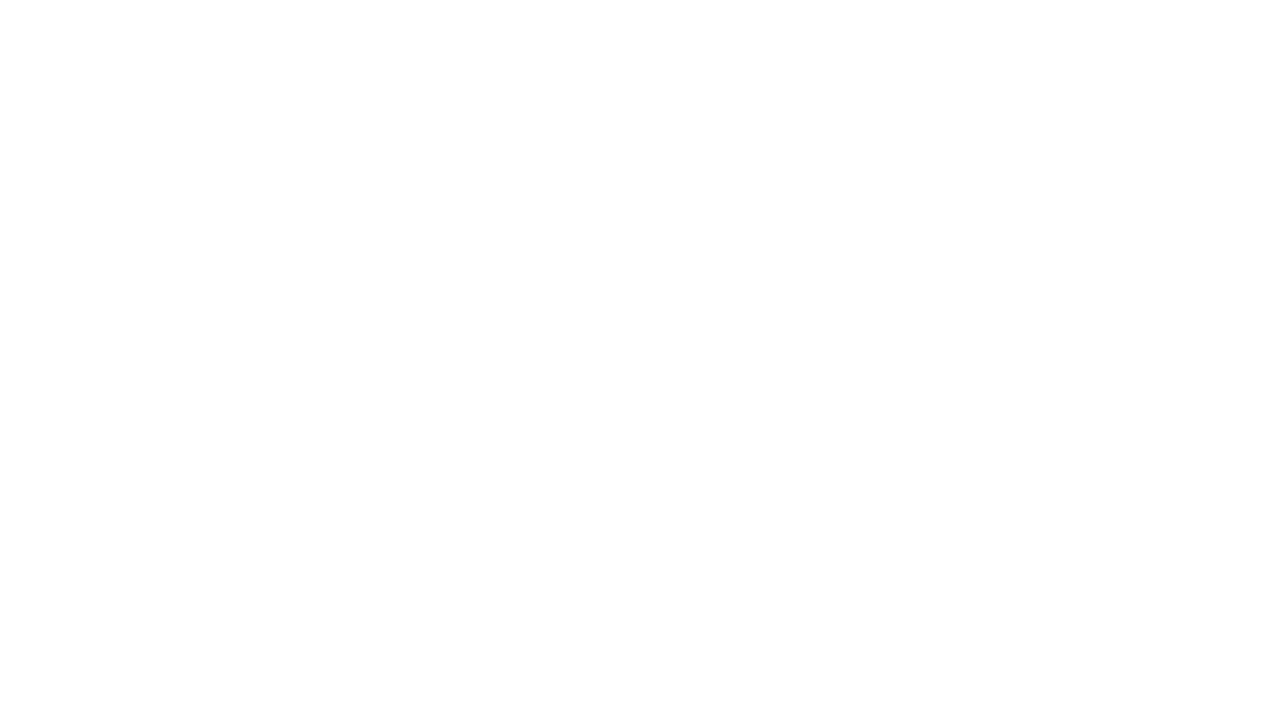

Waited for page to reach networkidle state
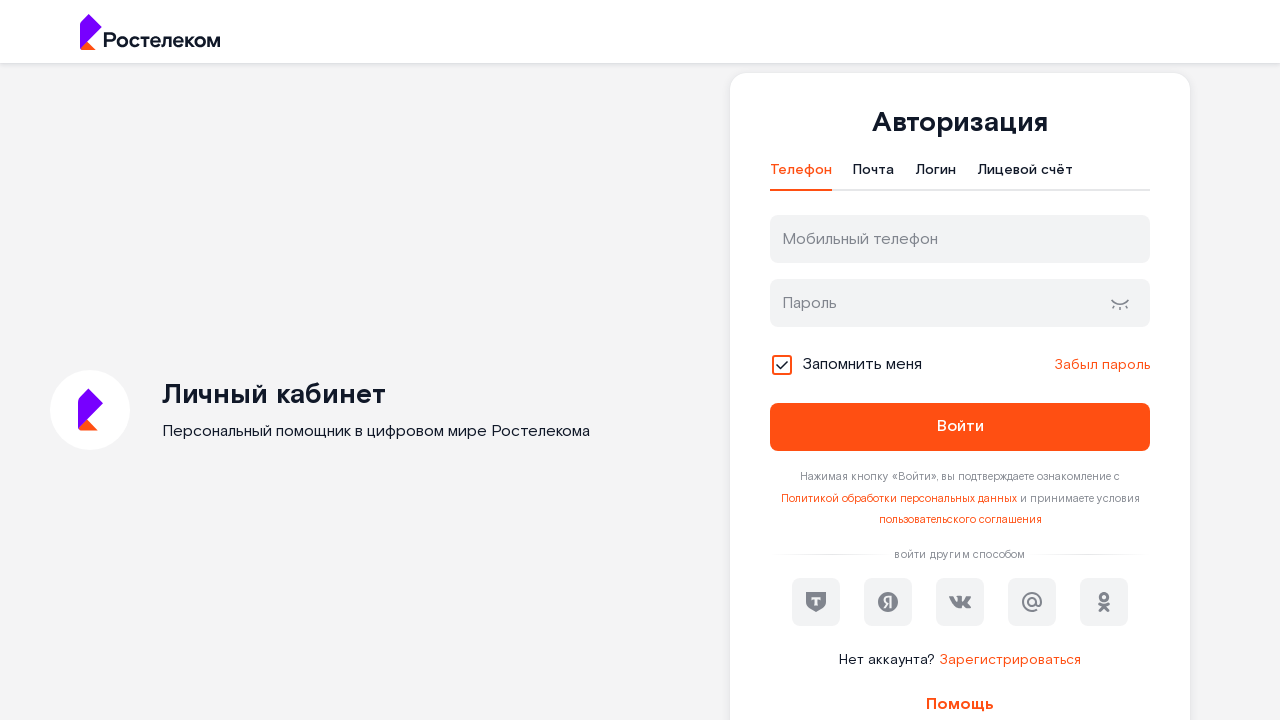

Authorization form page loaded successfully - main content section found
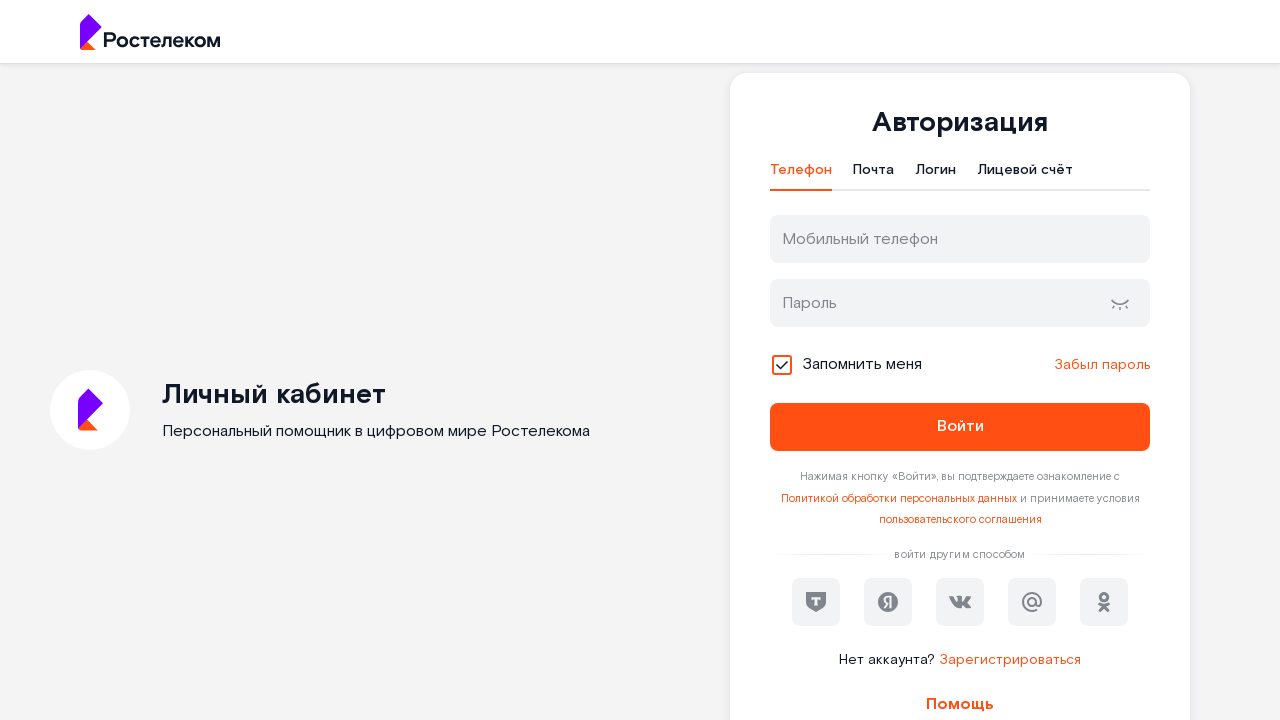

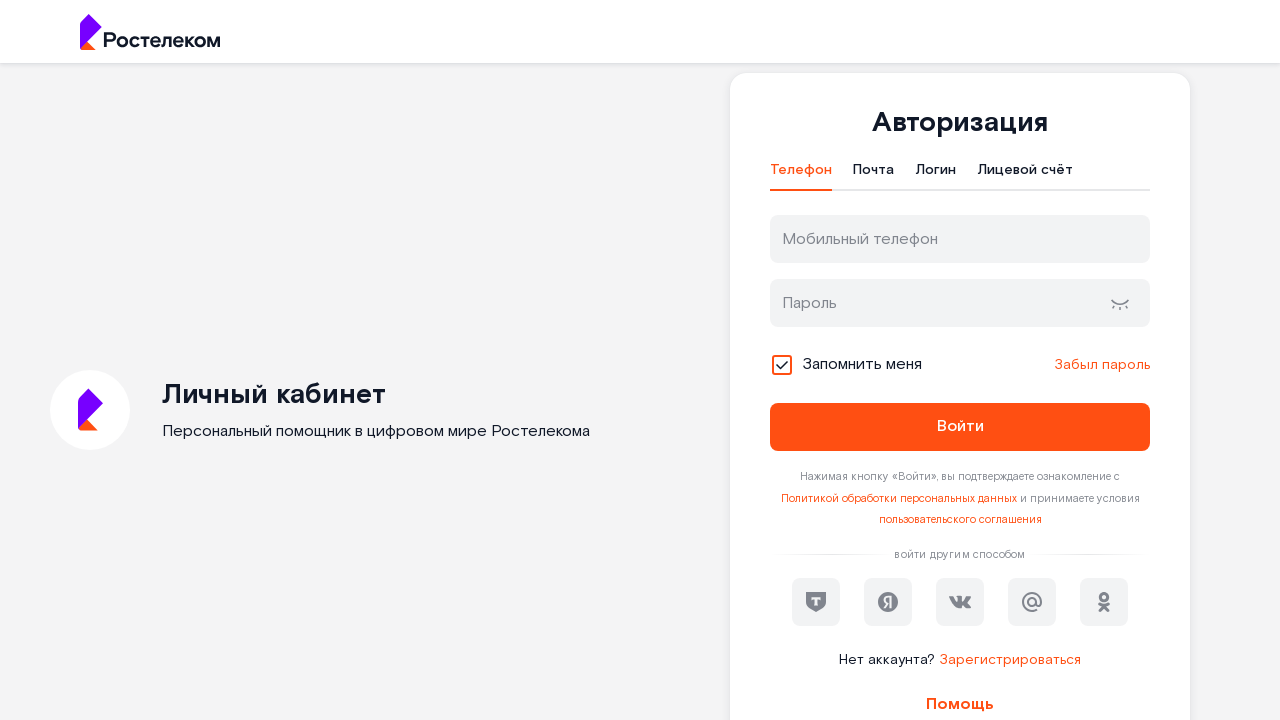